Tests form interaction by extracting an attribute value from an element, calculating a mathematical result, filling in an answer field, clicking checkboxes, and submitting the form.

Starting URL: http://suninjuly.github.io/get_attribute.html

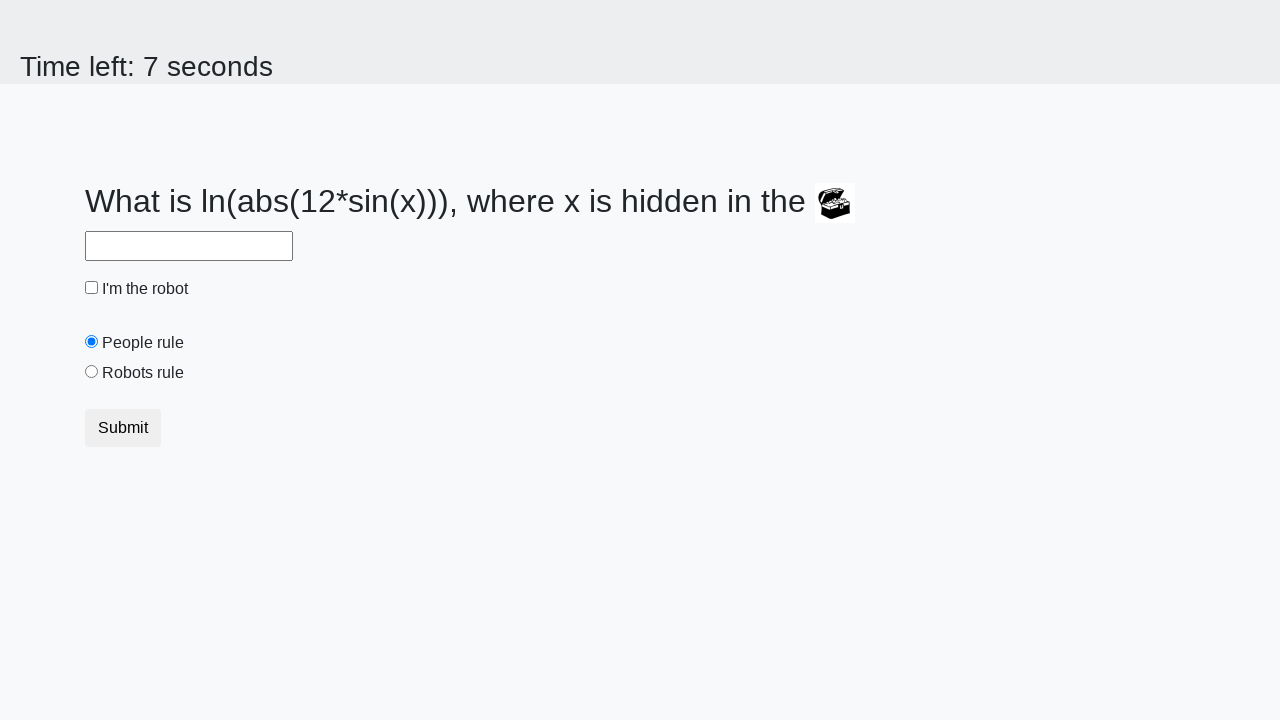

Located treasure element
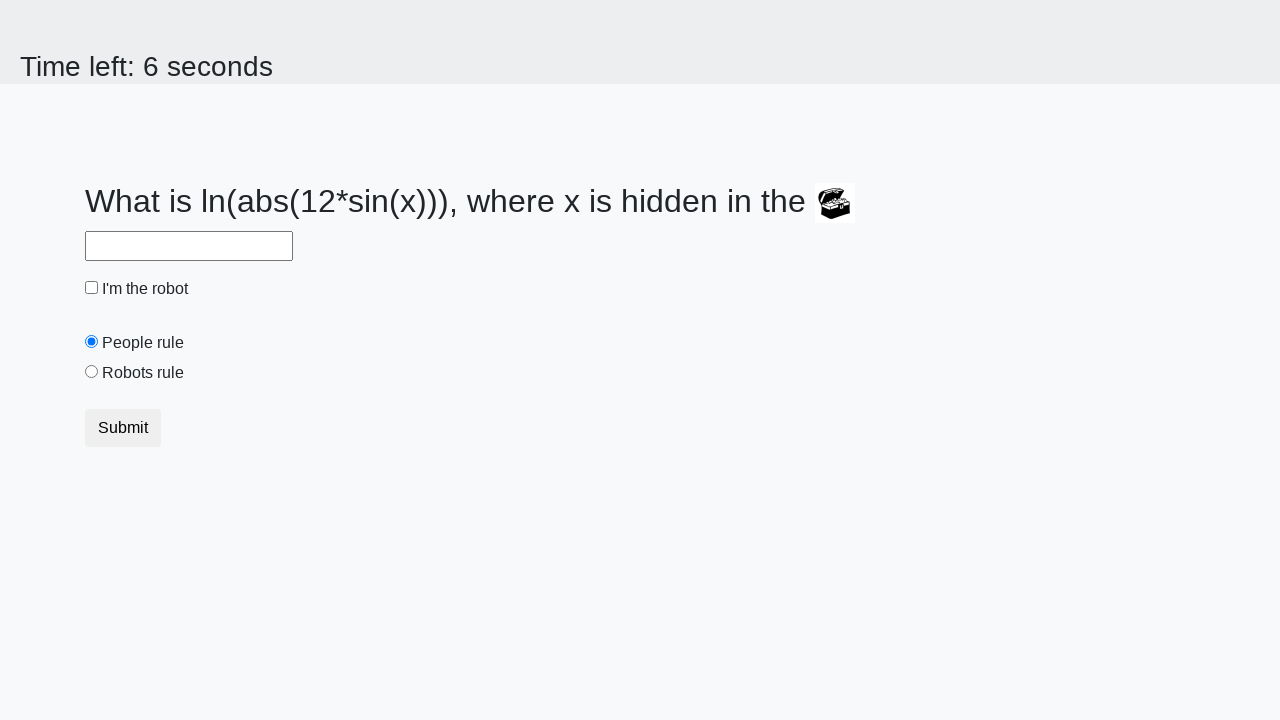

Extracted valuex attribute from treasure element
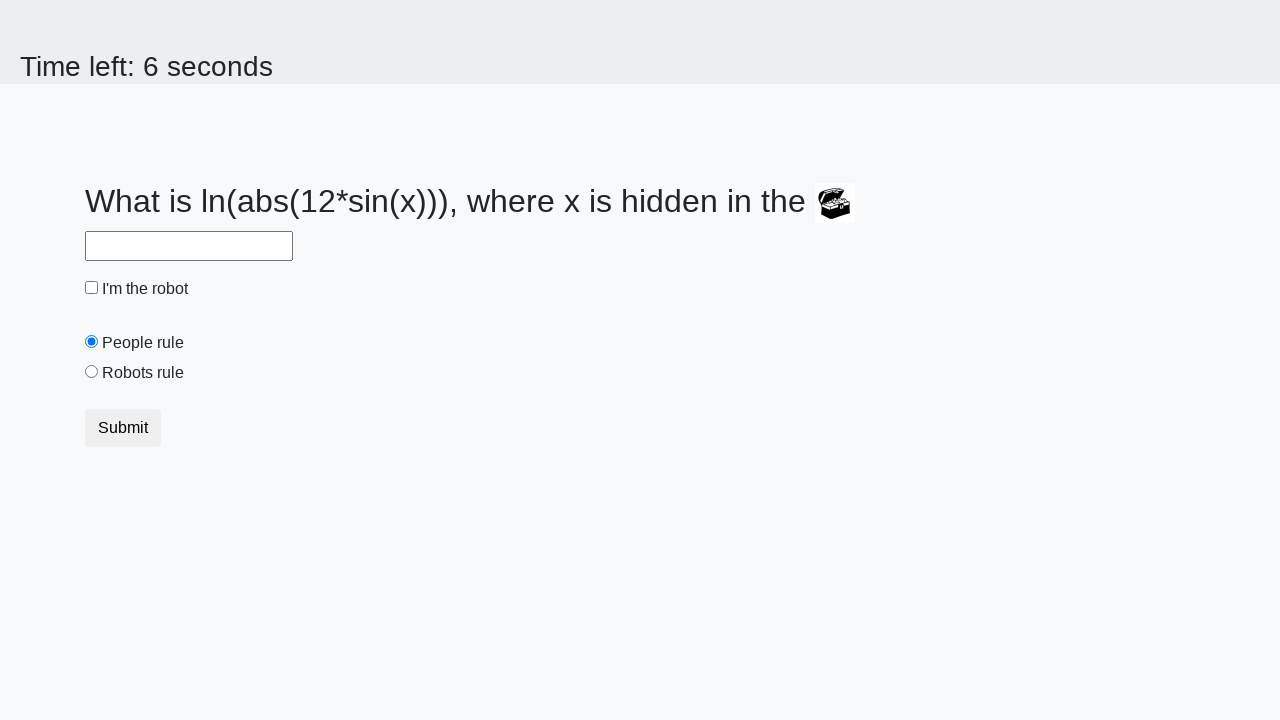

Calculated mathematical result using formula: log(abs(12*sin(x)))
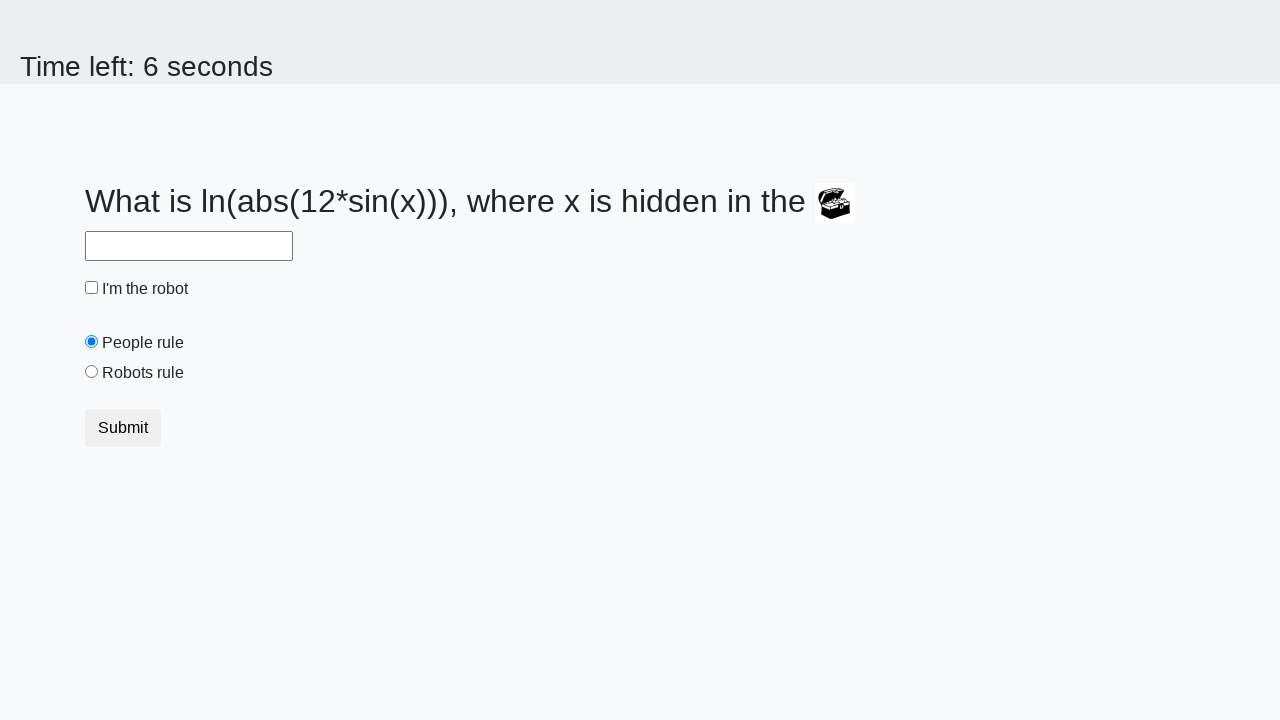

Filled answer field with calculated value on #answer
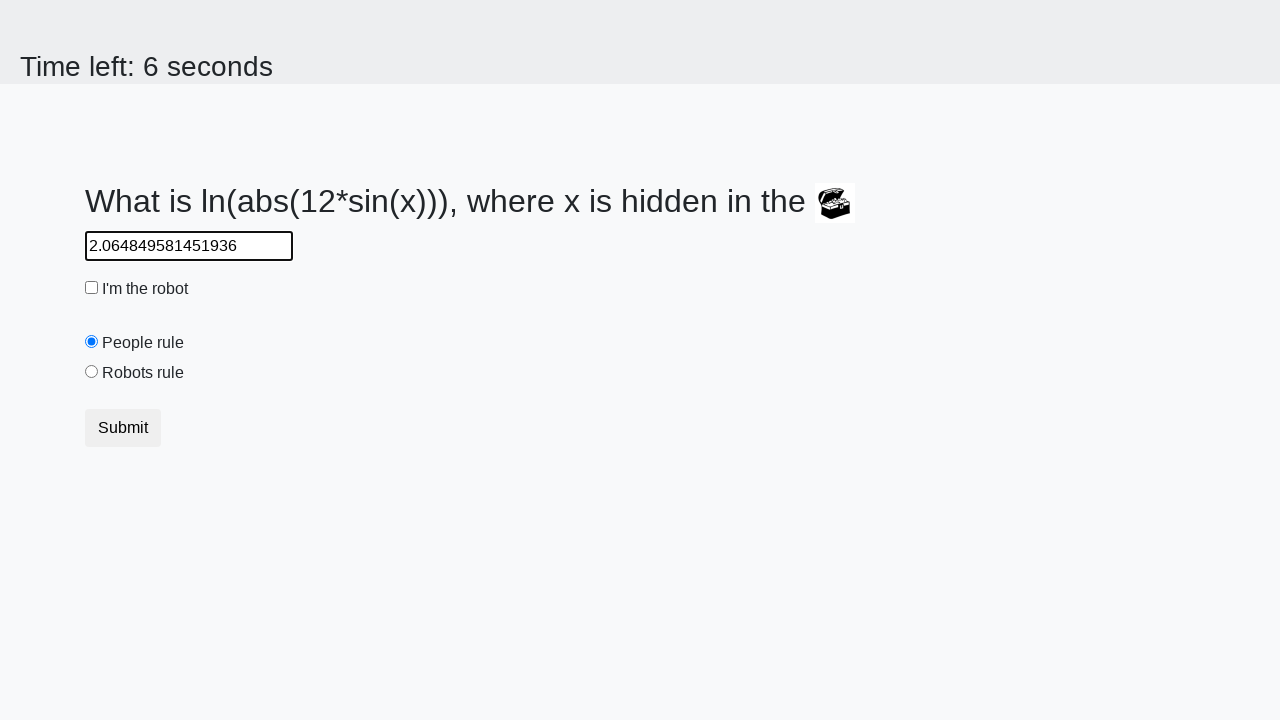

Clicked robot checkbox at (92, 288) on #robotCheckbox
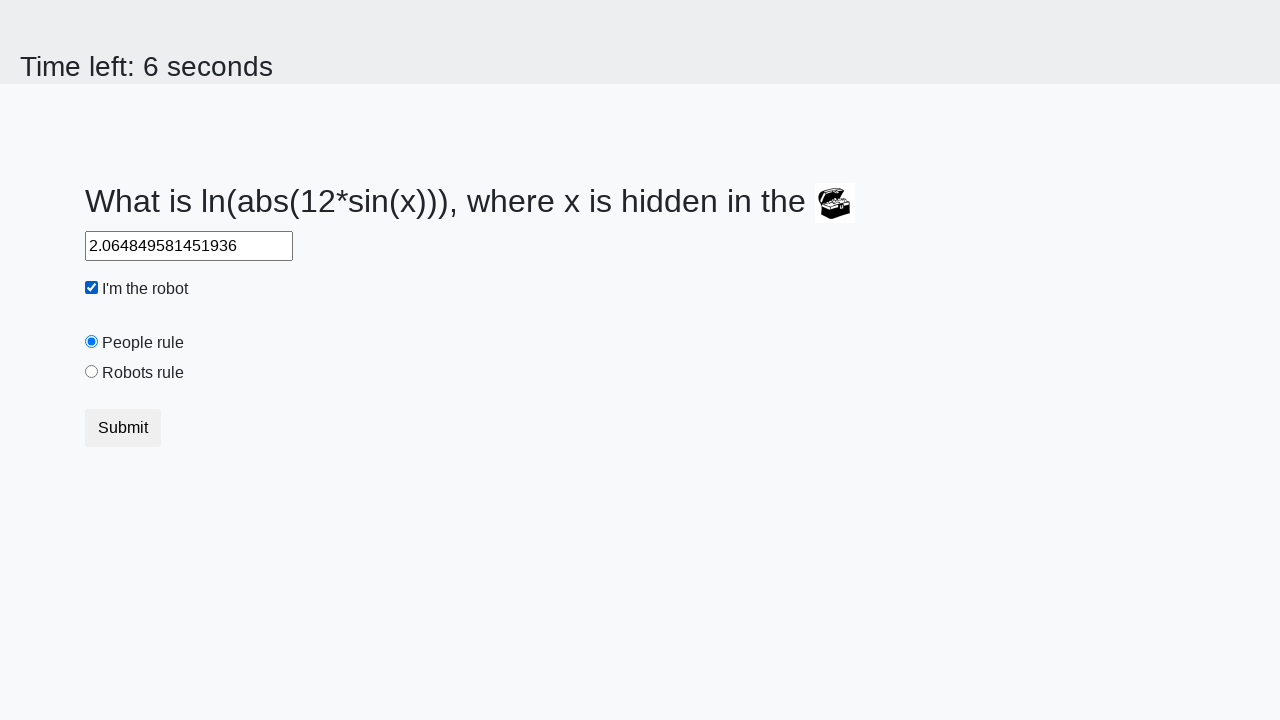

Clicked robots rule checkbox at (92, 372) on #robotsRule
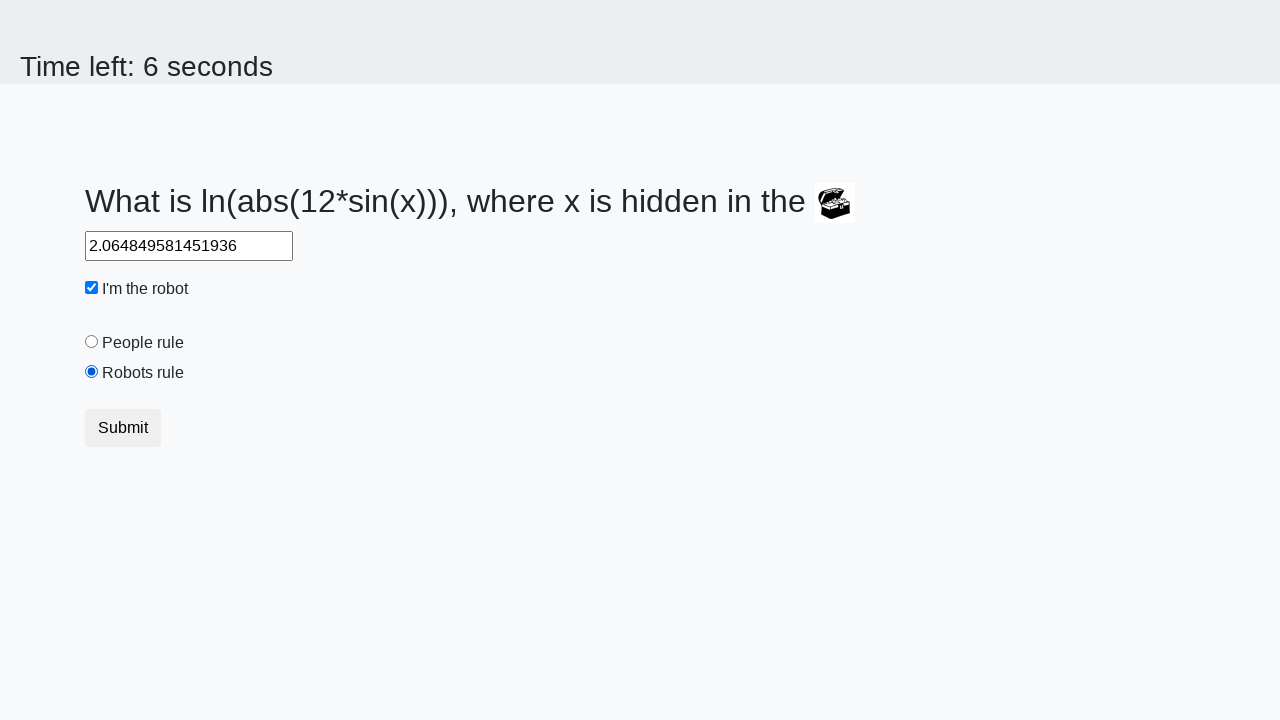

Clicked submit button to complete form at (123, 428) on button.btn
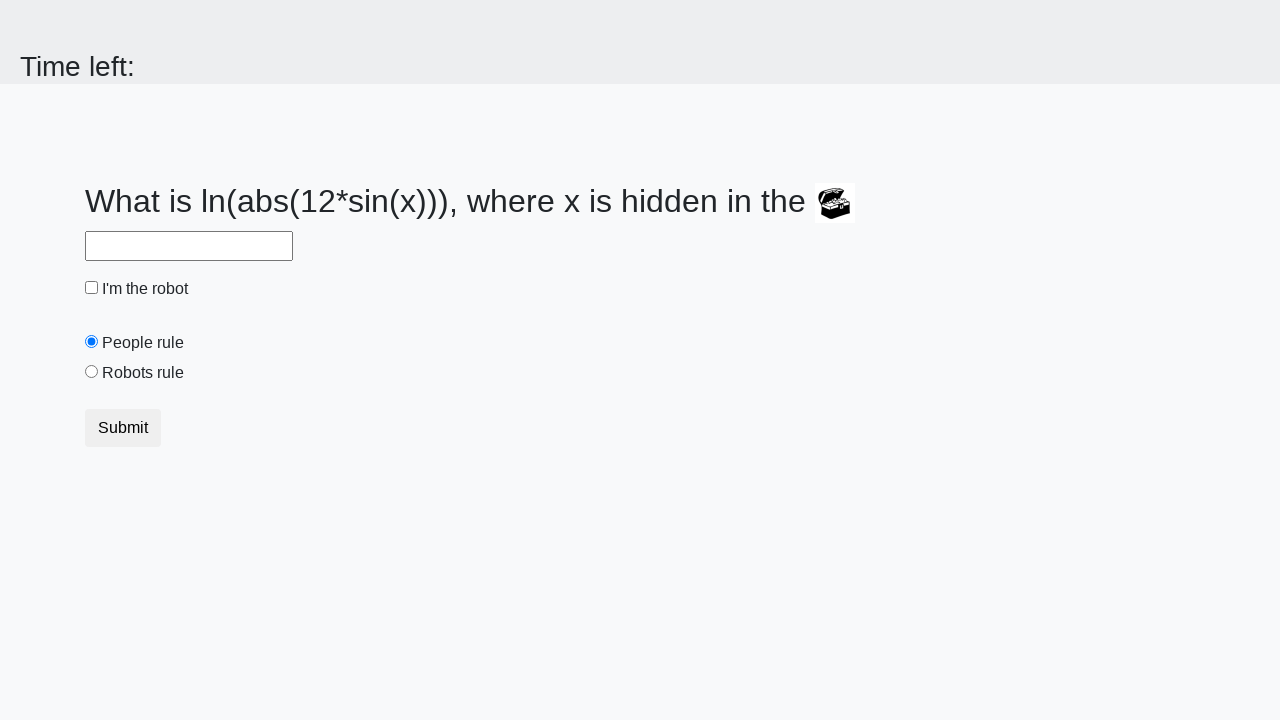

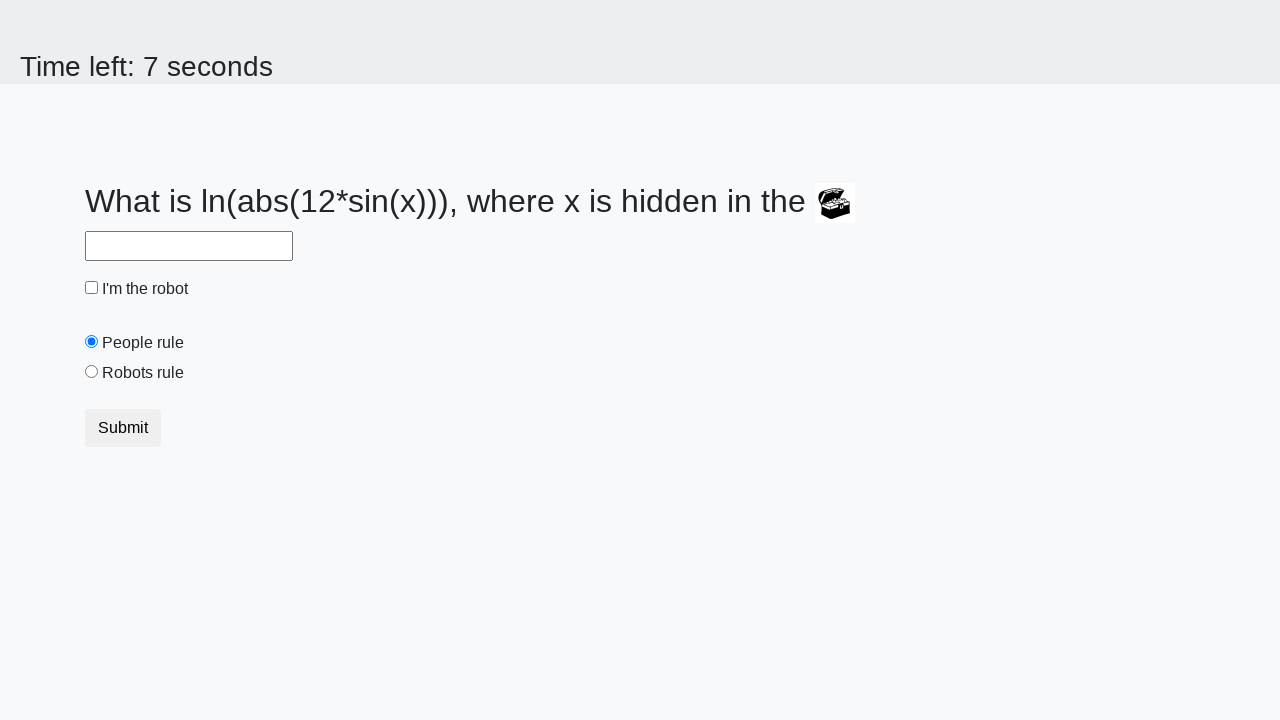